Tests scrolling functionality and validates table data by calculating sum of values in a column and comparing with displayed total

Starting URL: https://rahulshettyacademy.com/AutomationPractice/

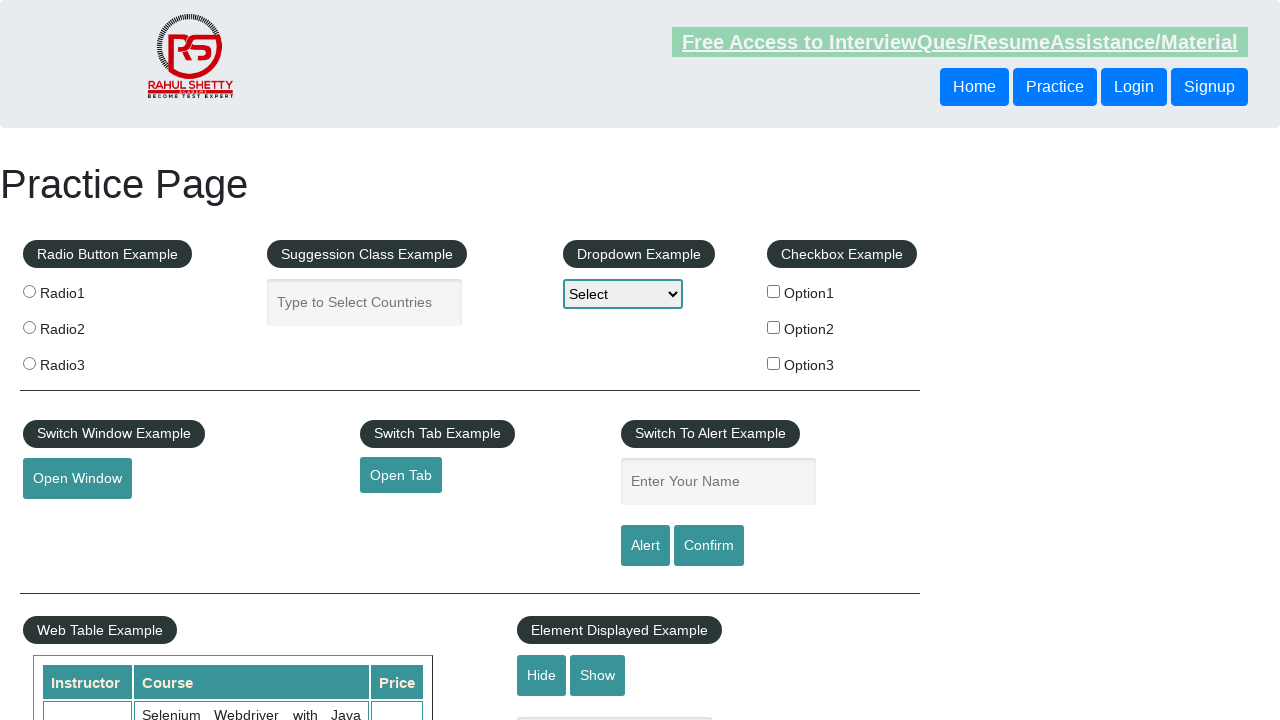

Scrolled page down by 500 pixels
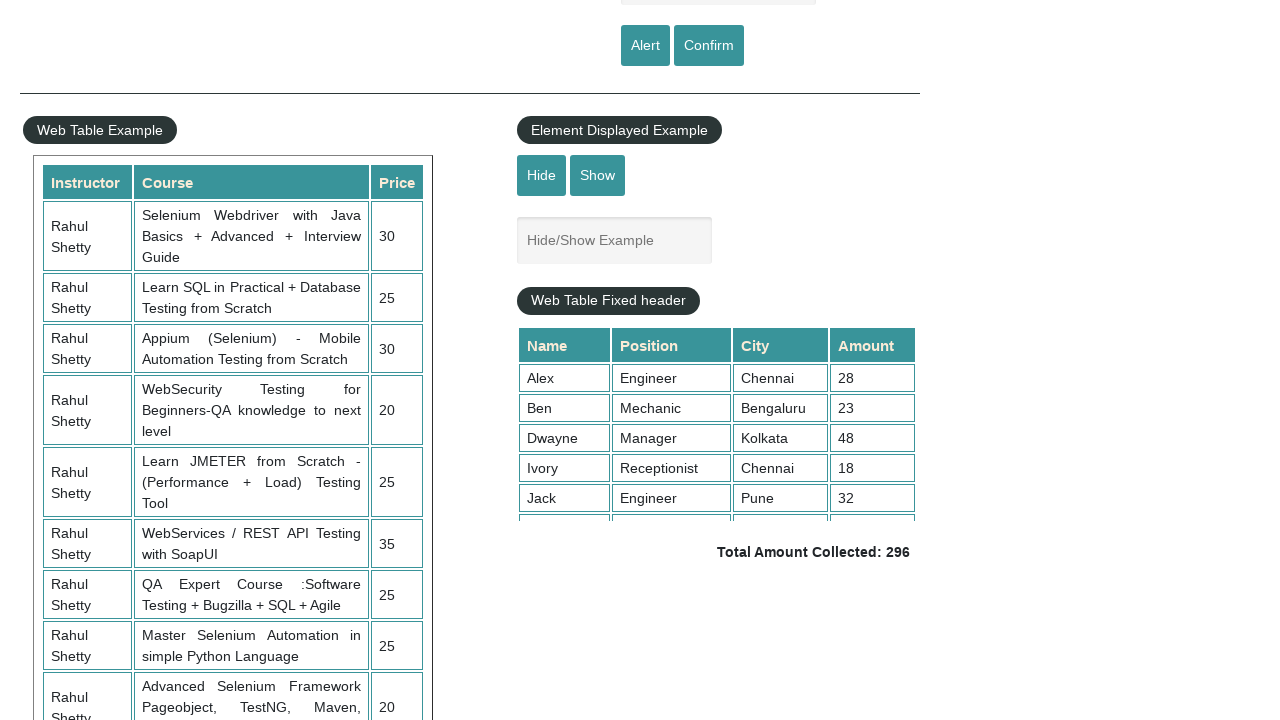

Waited 3 seconds for scroll animation to complete
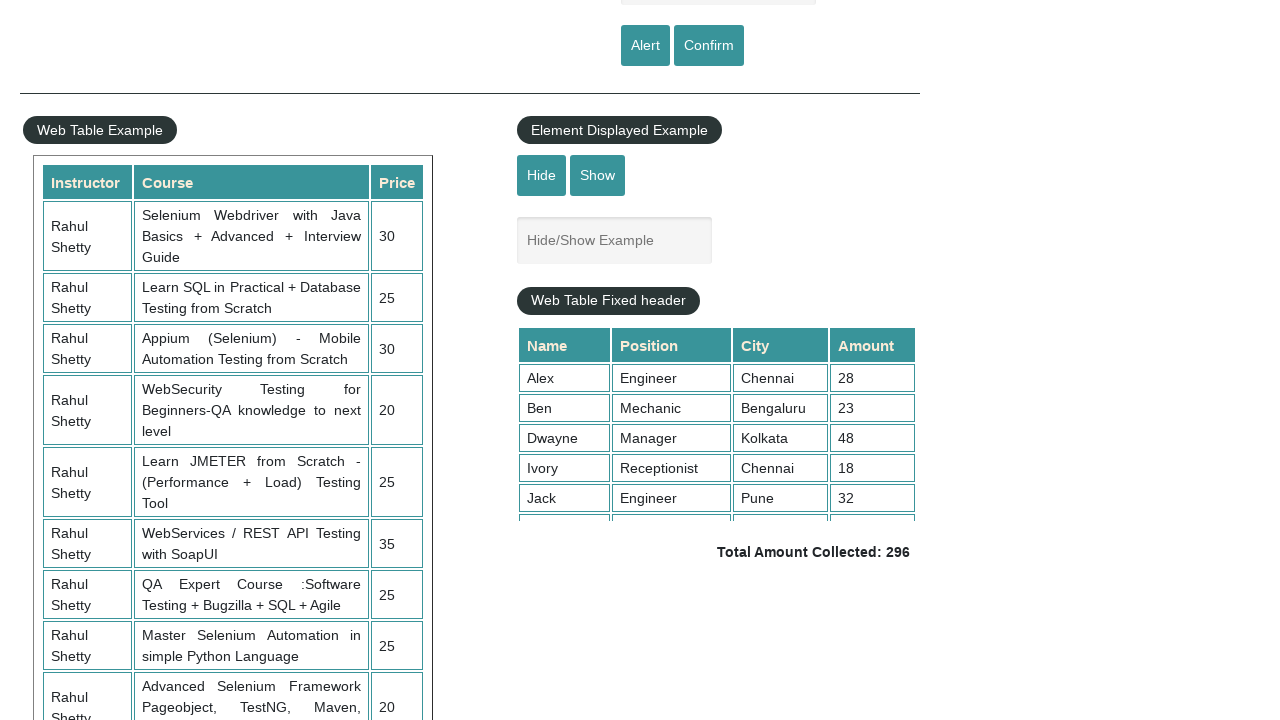

Scrolled table component to position 5000
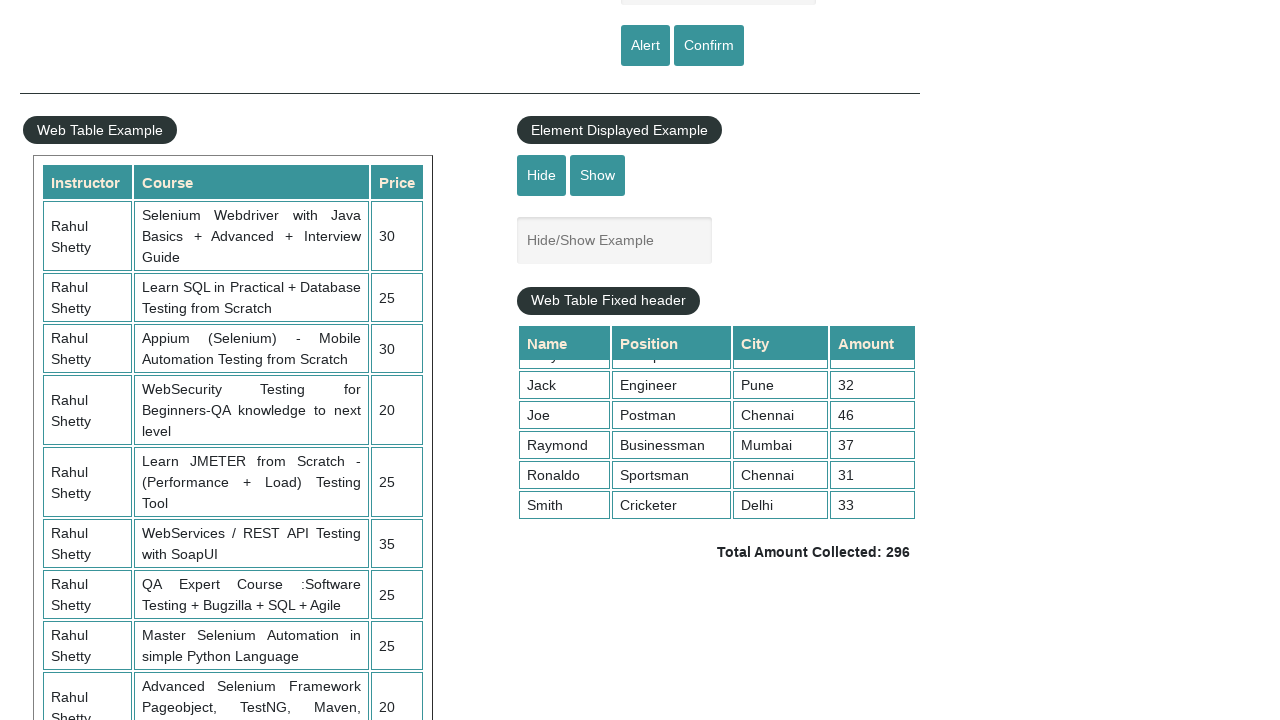

Retrieved all values from 4th column of table
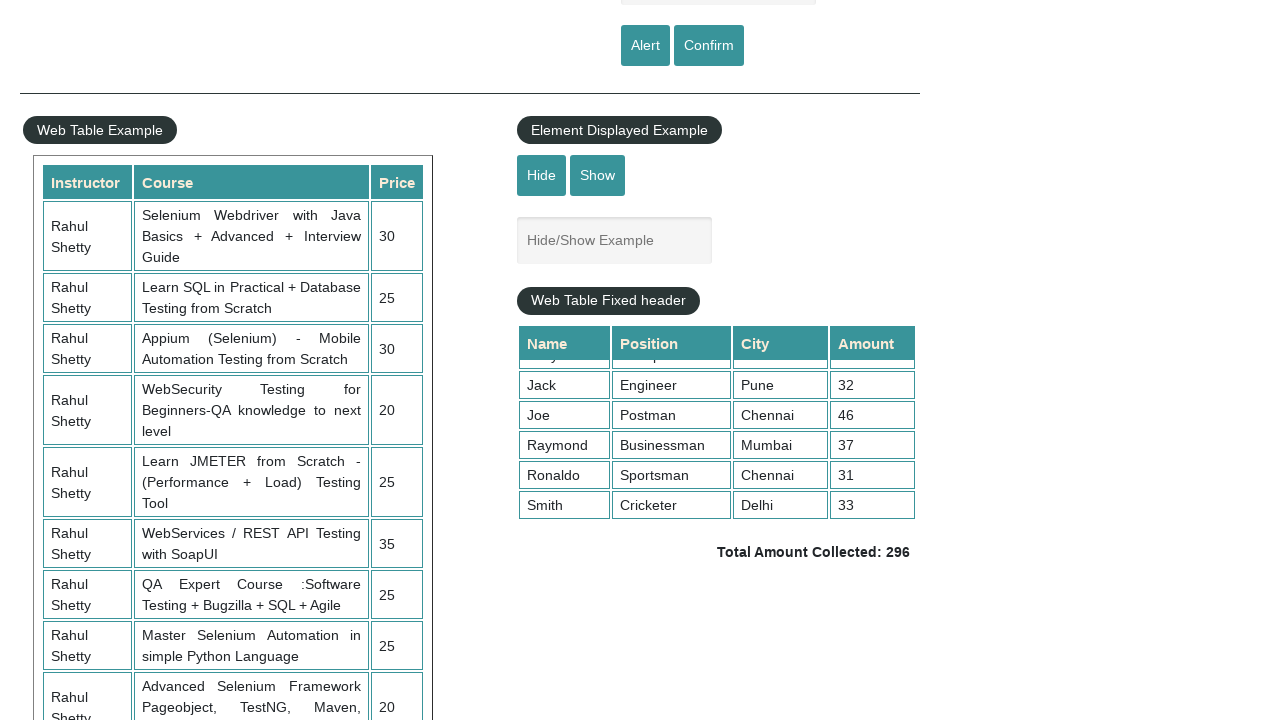

Calculated sum of column values: 296
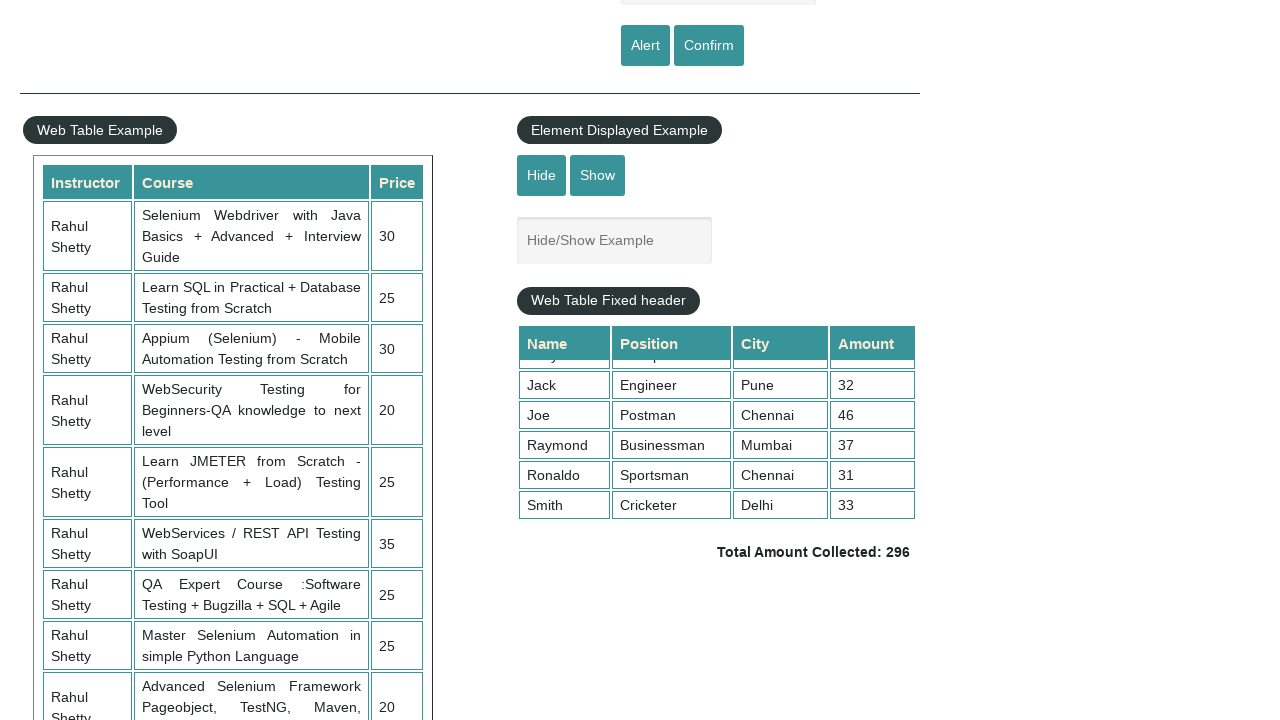

Retrieved displayed total amount text
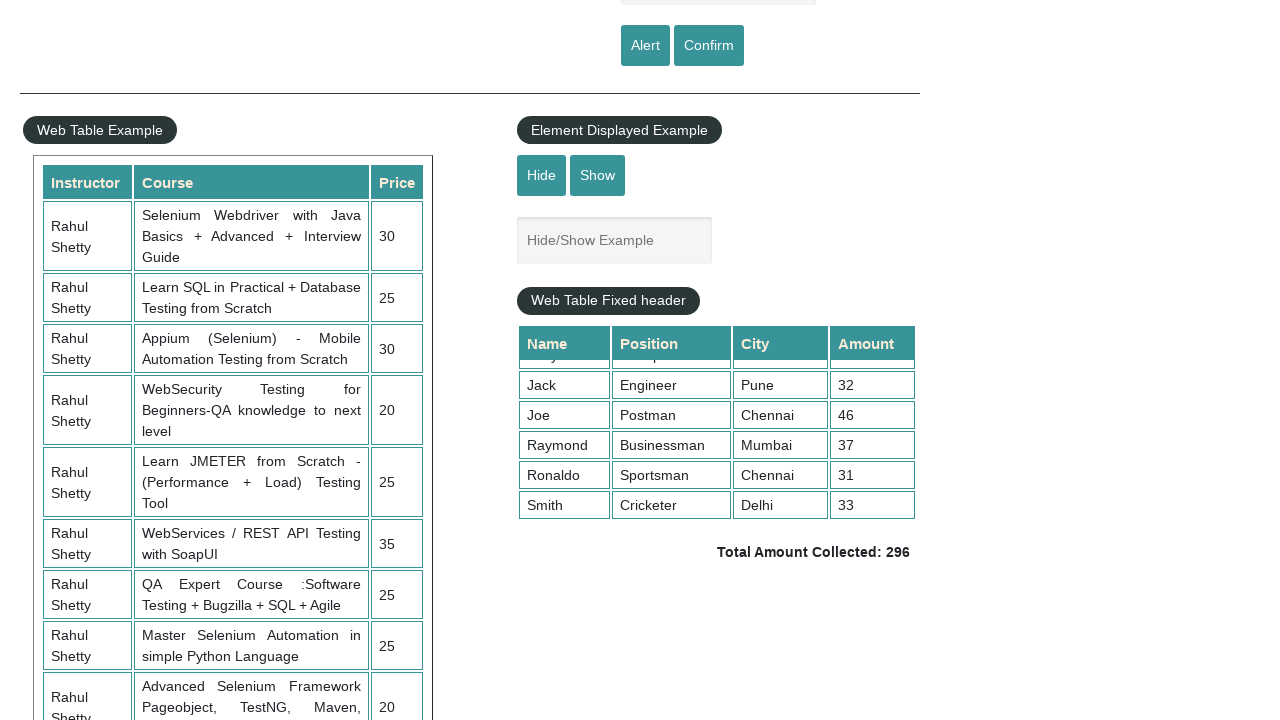

Parsed total amount from text: 296
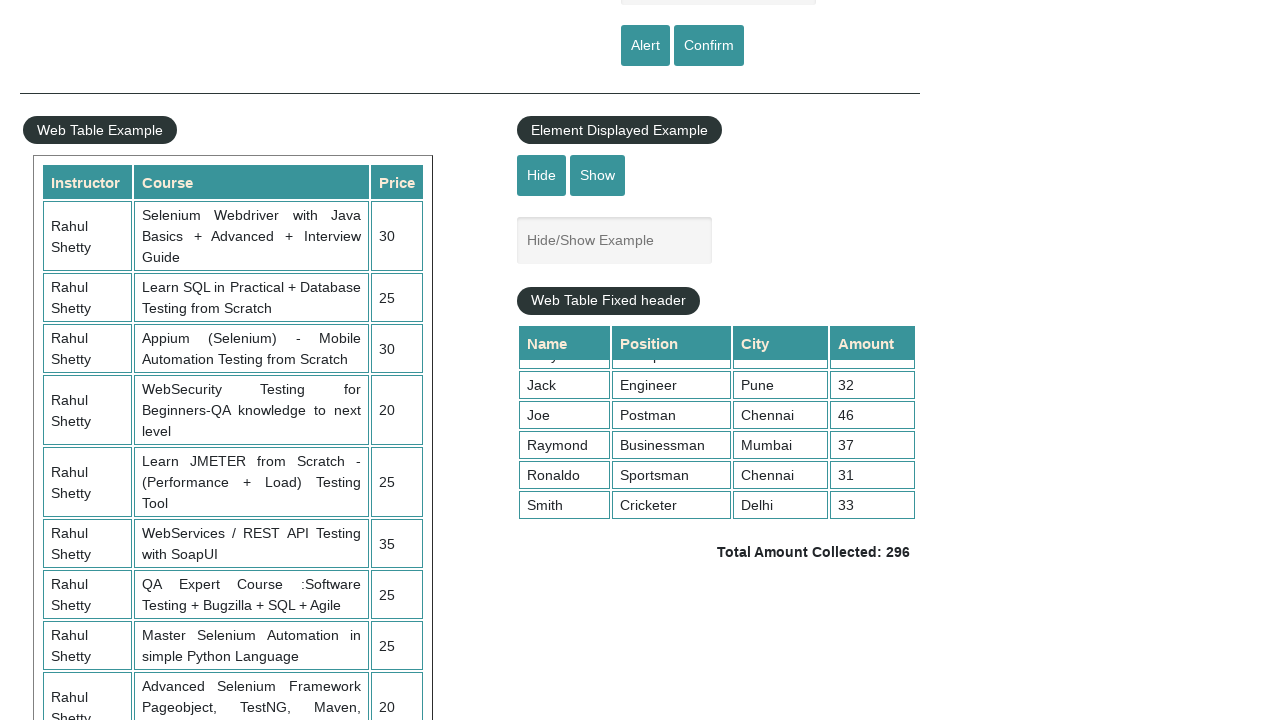

Verified calculated sum (296) matches displayed total (296)
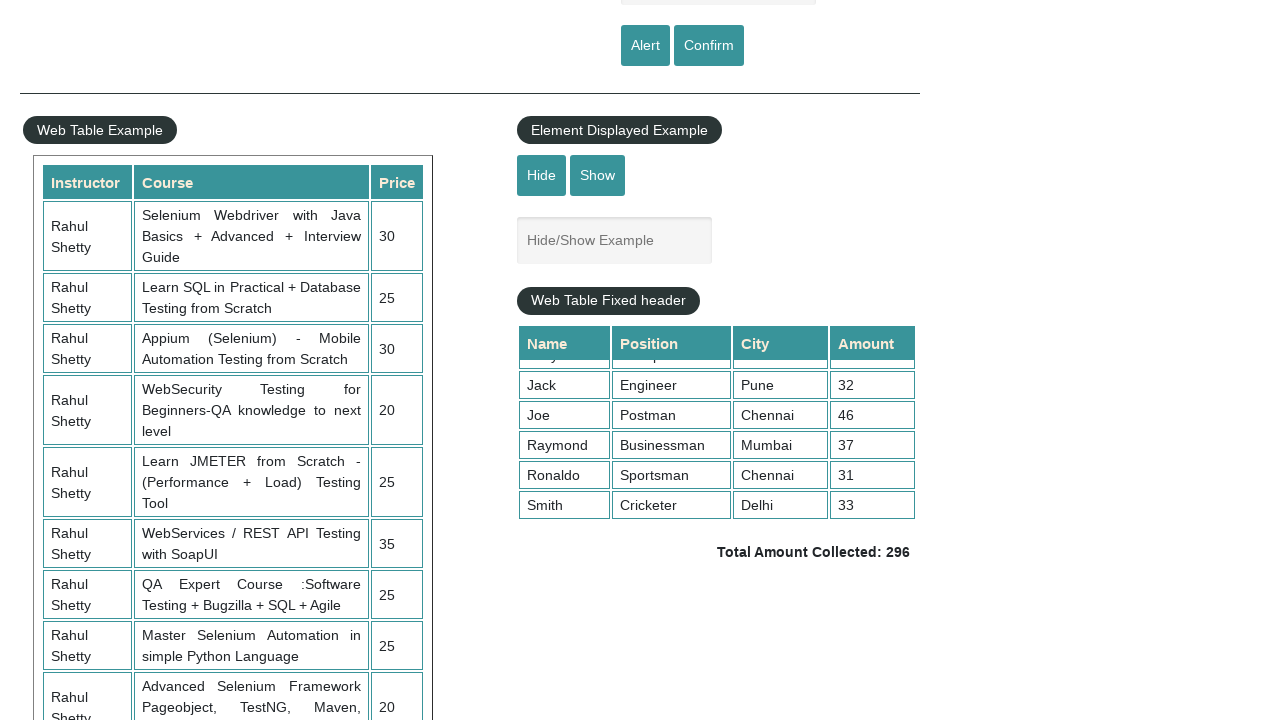

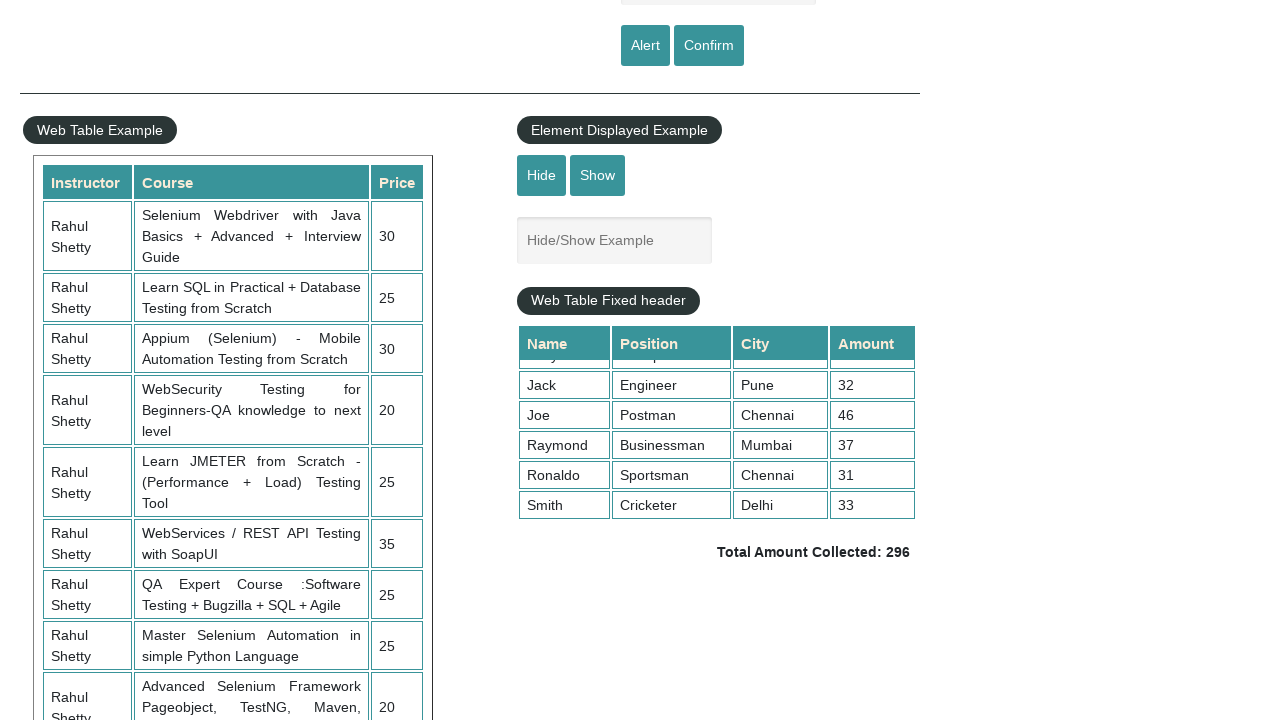